Tests that new todo items are appended to the bottom of the list by creating 3 items and verifying the count displays correctly.

Starting URL: https://demo.playwright.dev/todomvc

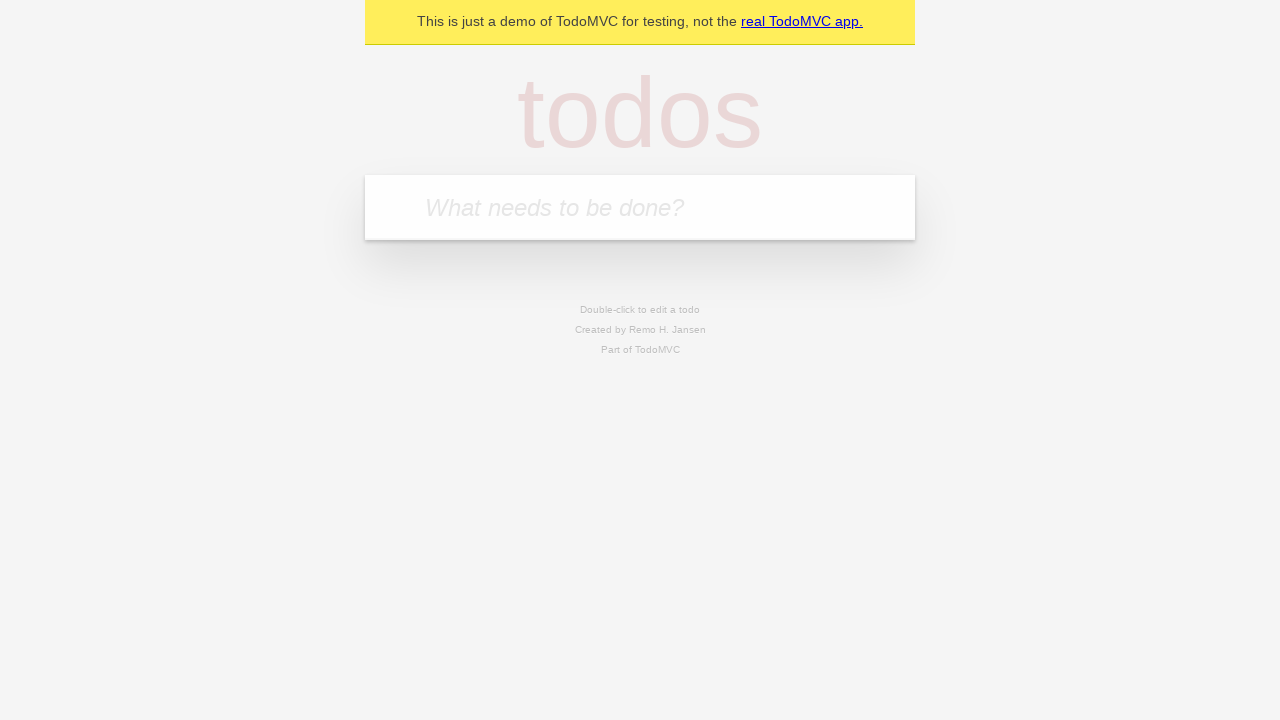

Located the 'What needs to be done?' input field
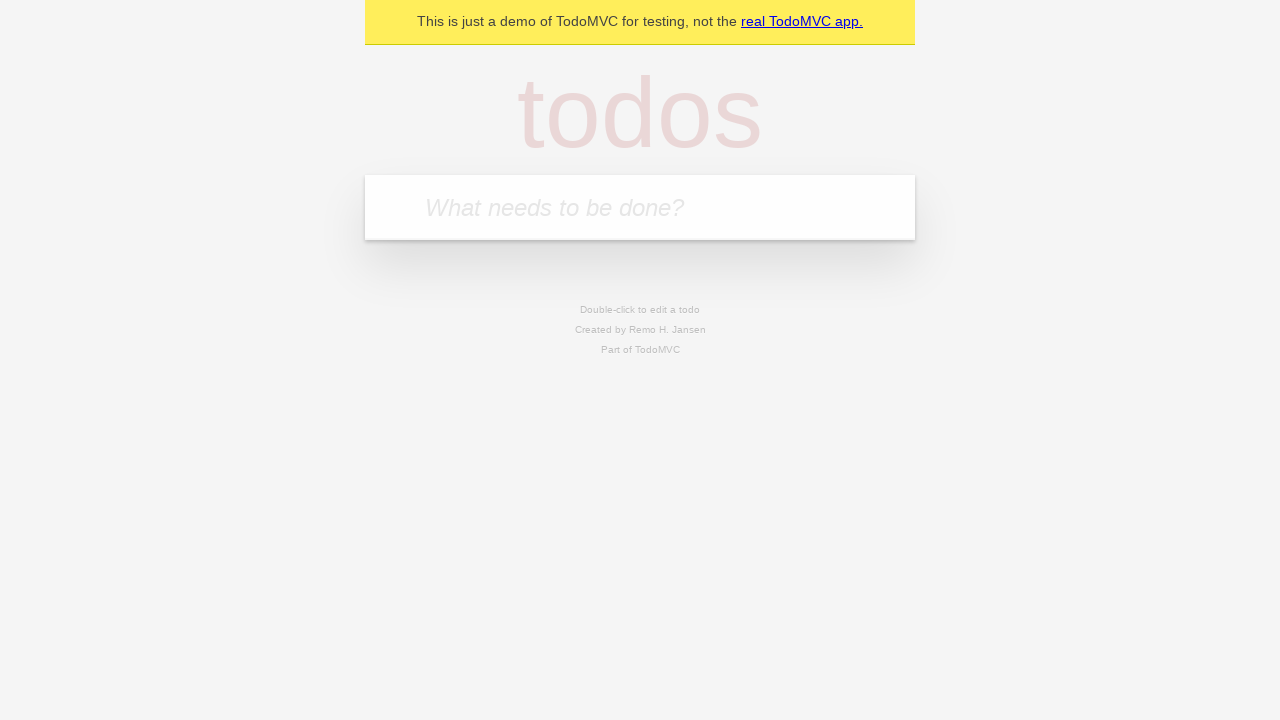

Filled first todo item with 'buy some cheese' on internal:attr=[placeholder="What needs to be done?"i]
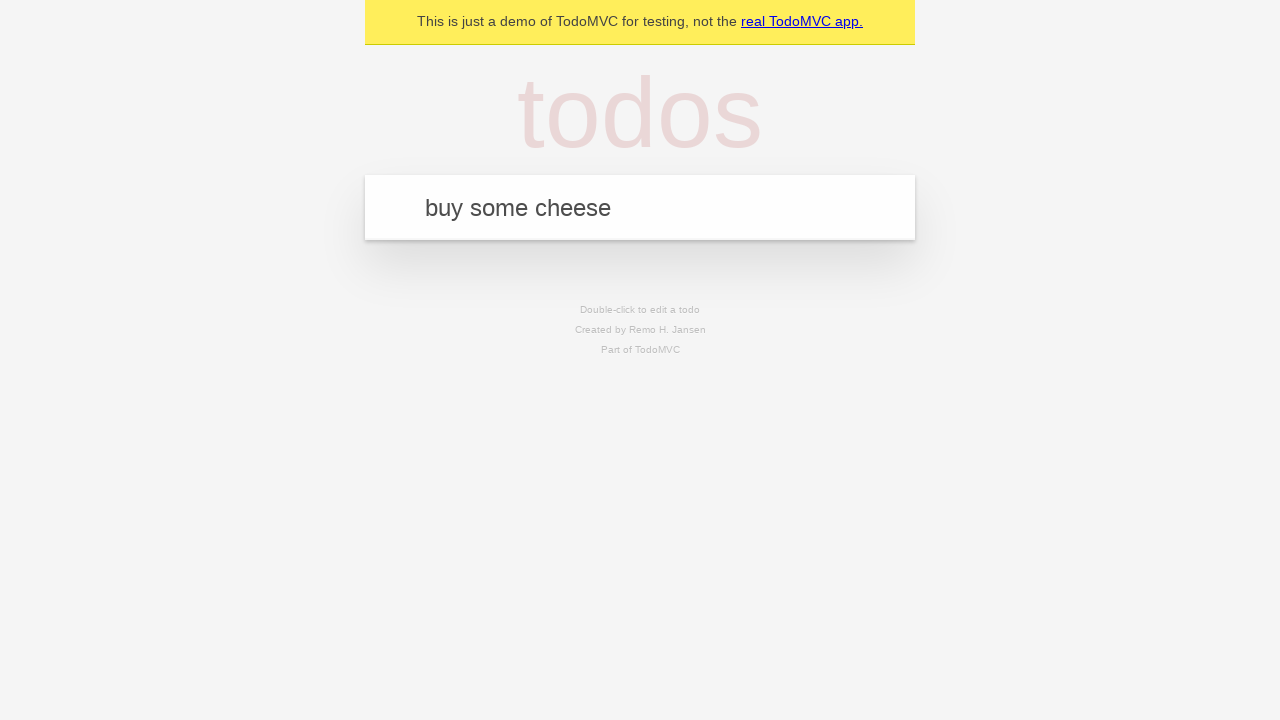

Pressed Enter to create first todo item on internal:attr=[placeholder="What needs to be done?"i]
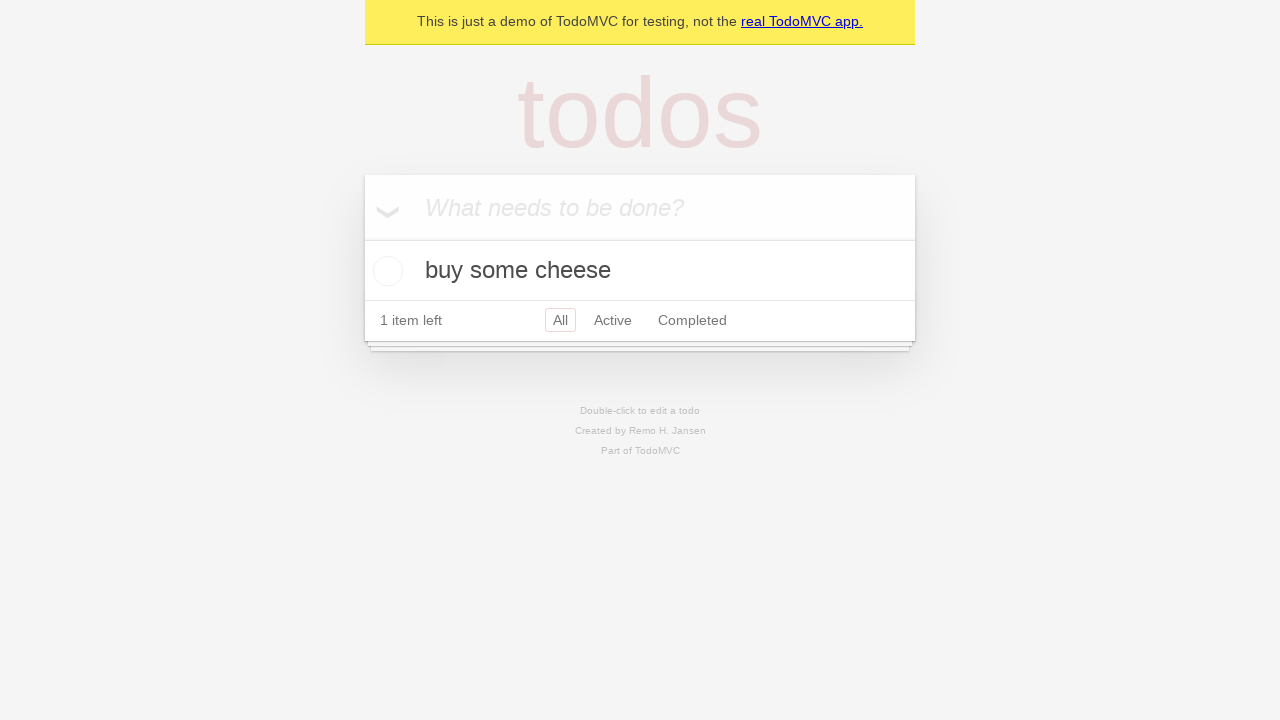

Filled second todo item with 'feed the cat' on internal:attr=[placeholder="What needs to be done?"i]
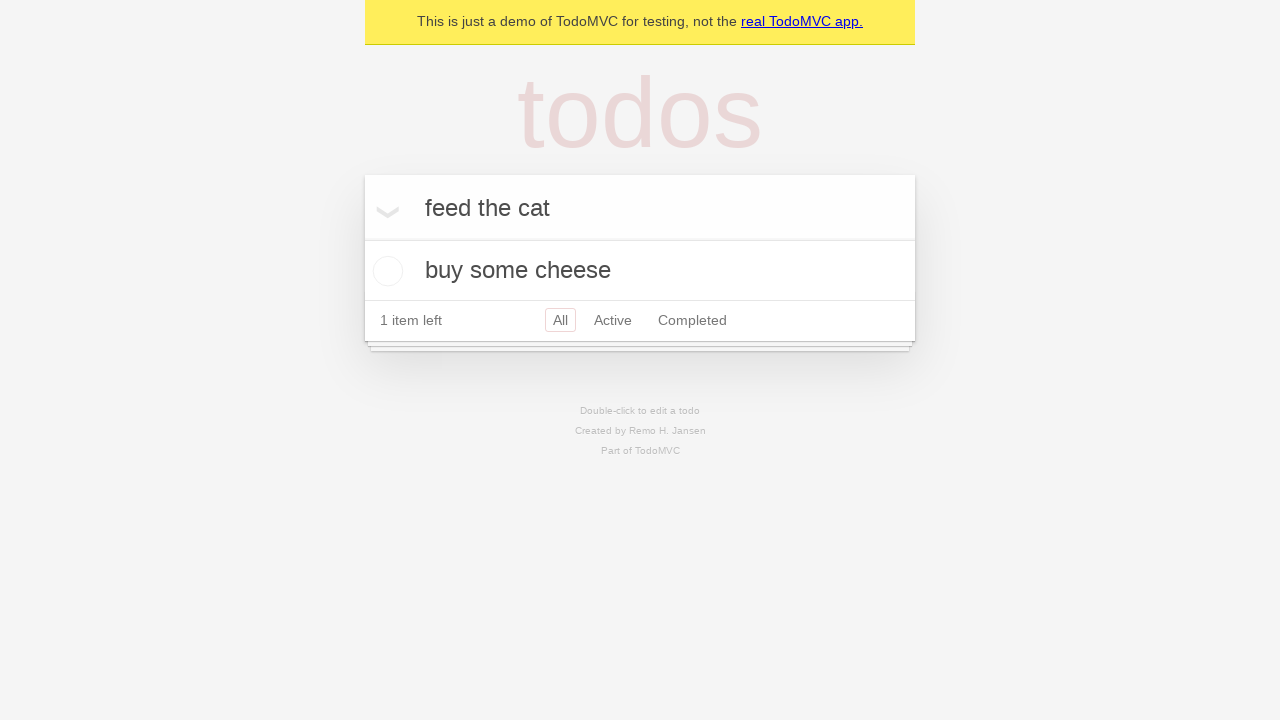

Pressed Enter to create second todo item on internal:attr=[placeholder="What needs to be done?"i]
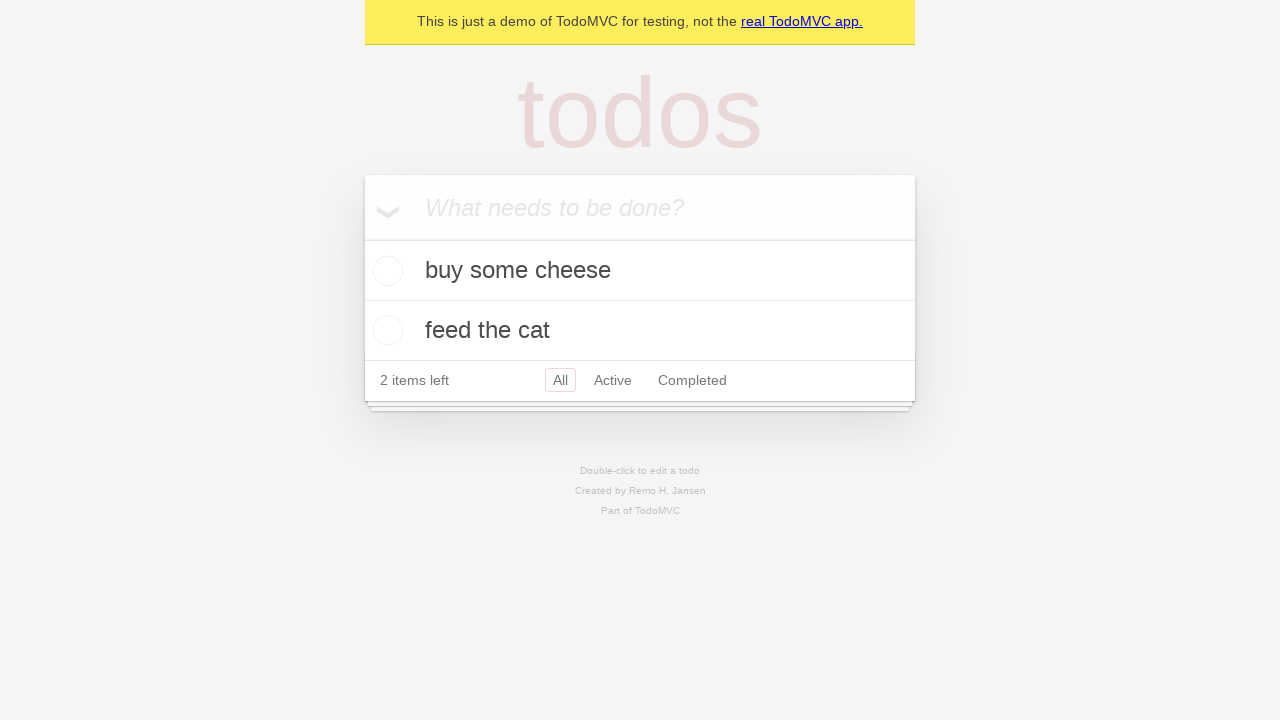

Filled third todo item with 'book a doctors appointment' on internal:attr=[placeholder="What needs to be done?"i]
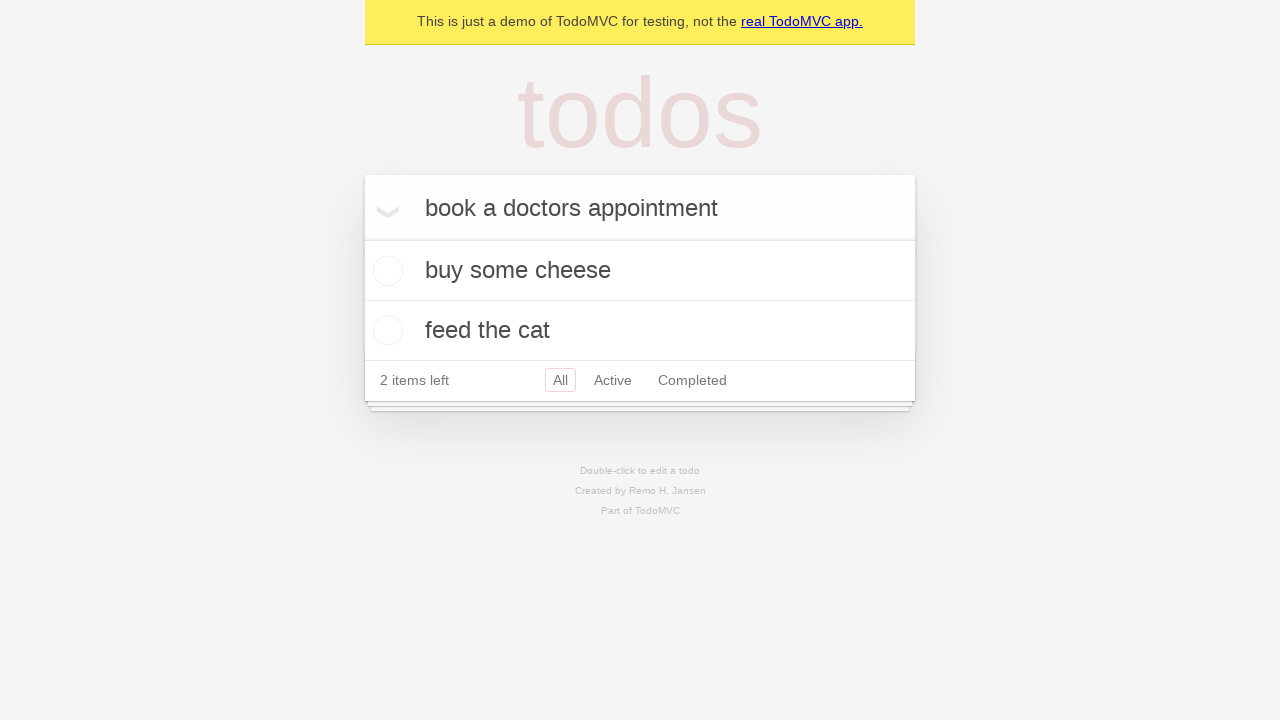

Pressed Enter to create third todo item on internal:attr=[placeholder="What needs to be done?"i]
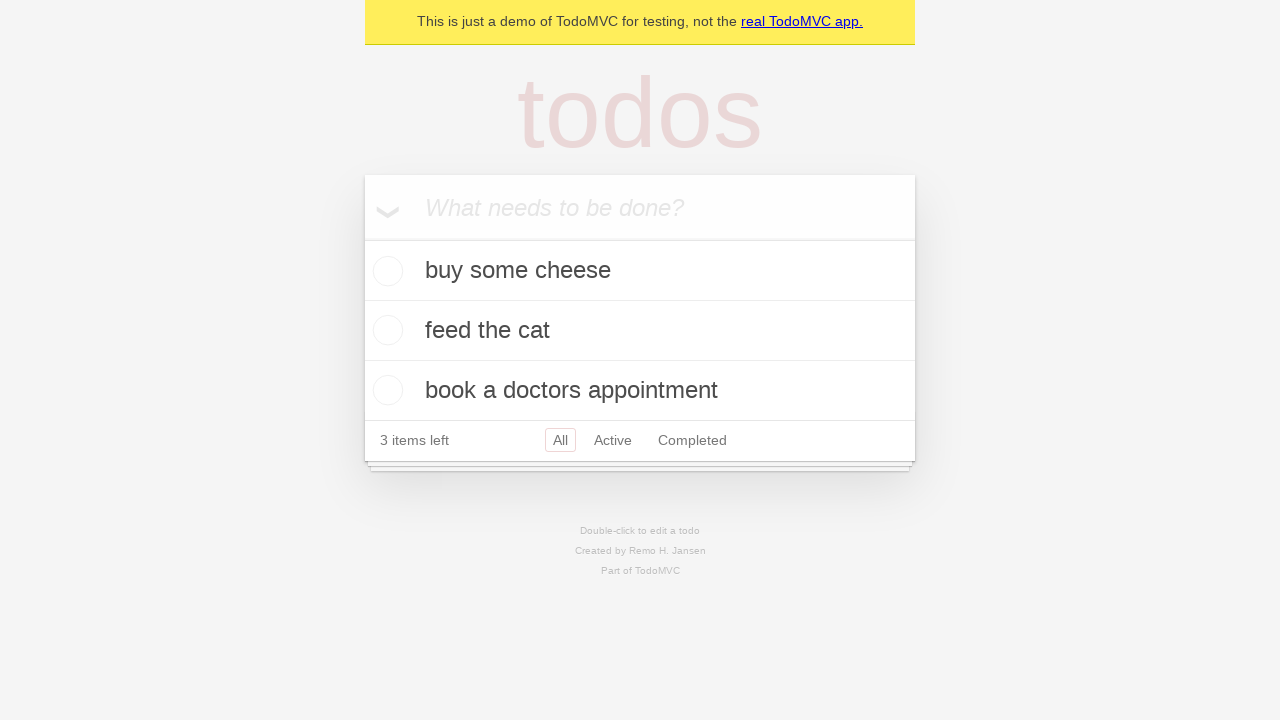

Waited for all 3 todo items to appear in the DOM
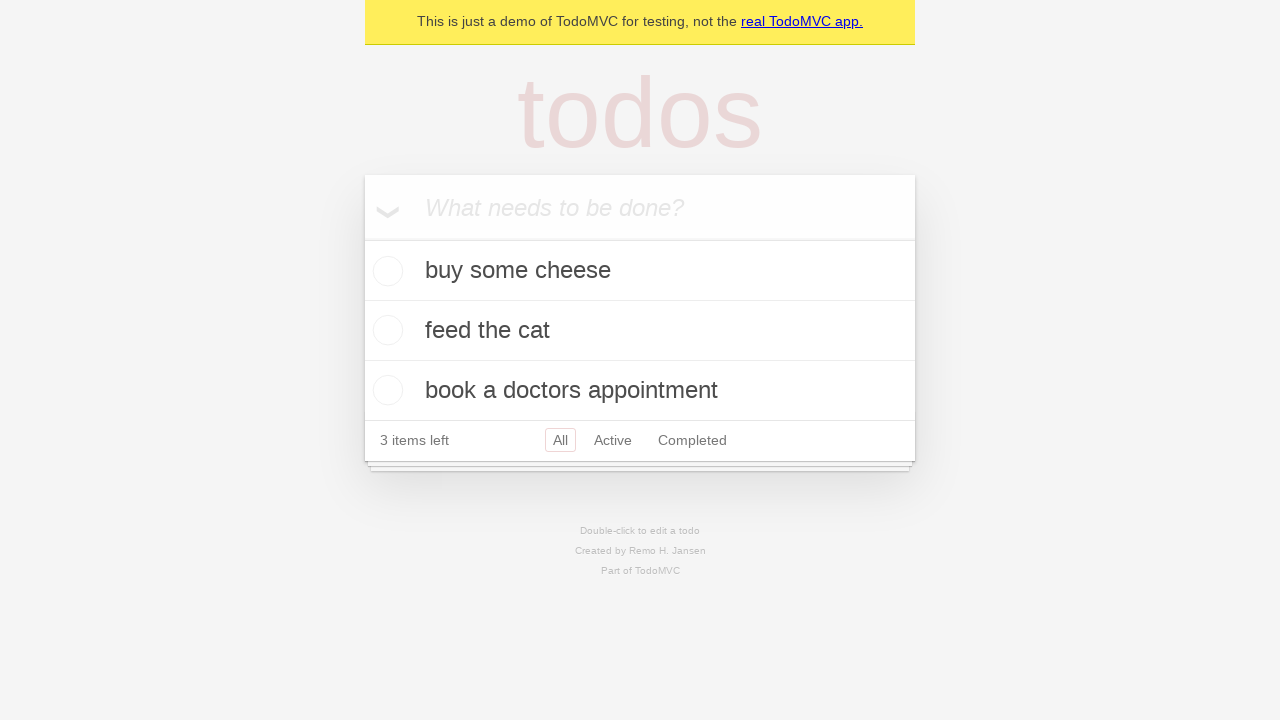

Verified the count text displays '3 items left'
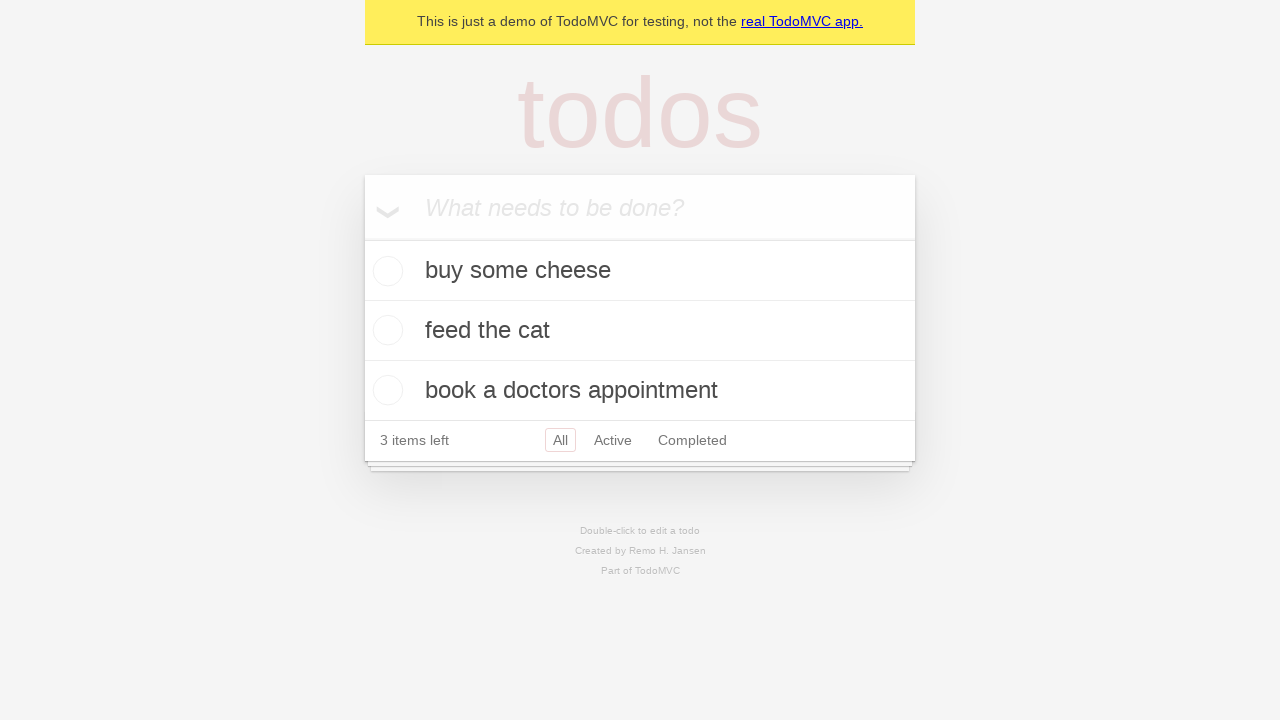

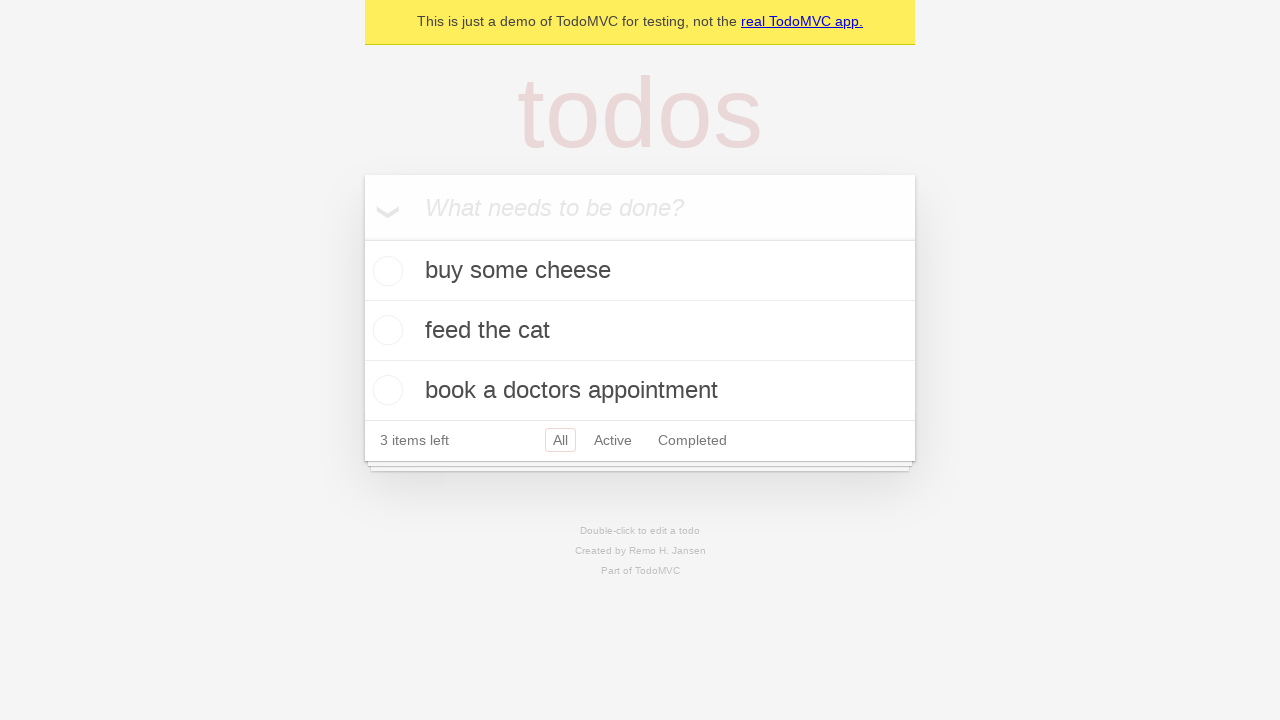